Tests mouse hover actions by moving the mouse over different elements to trigger text display and clearing

Starting URL: http://sahitest.com/demo/mouseover.htm

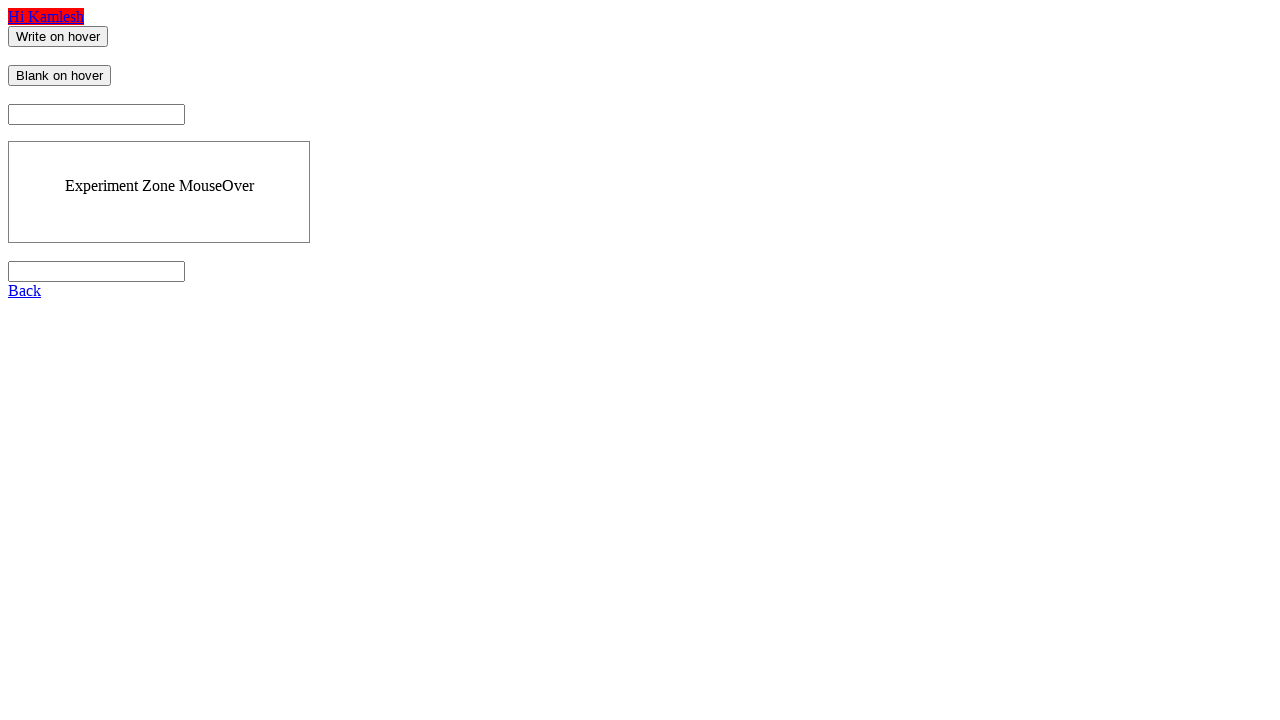

Located 'Write on hover' element
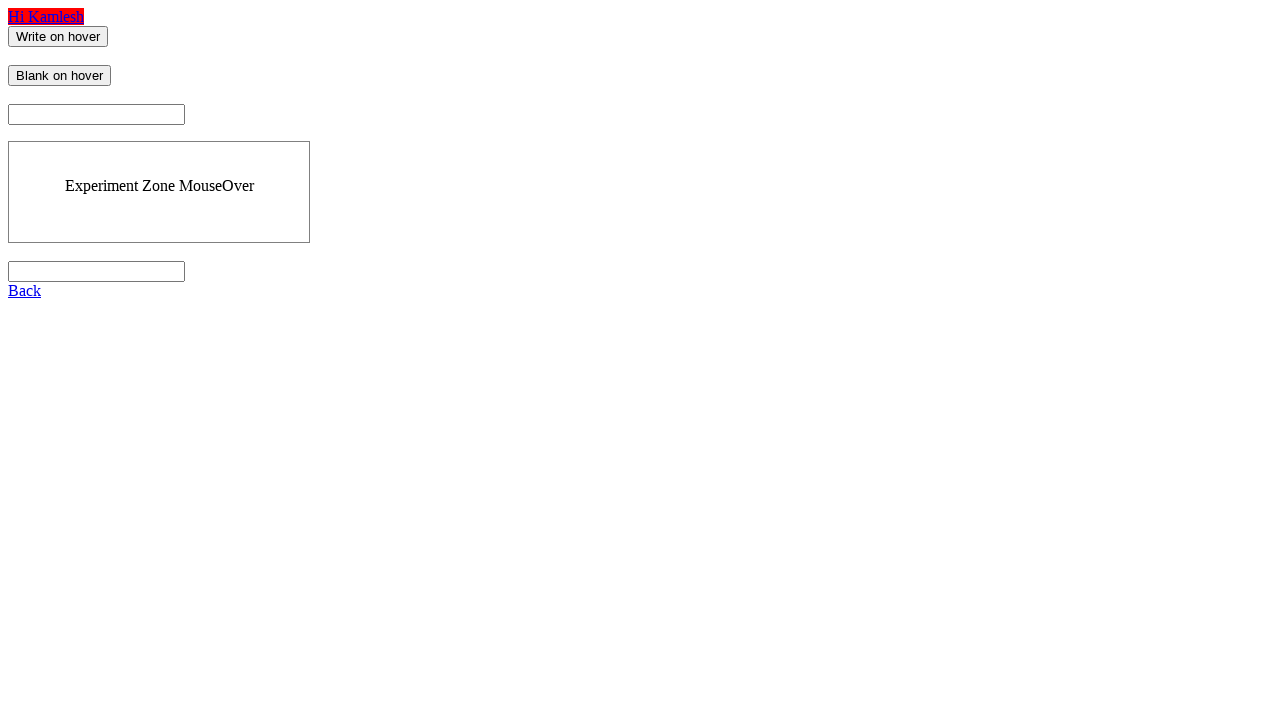

Located 'Blank on hover' element
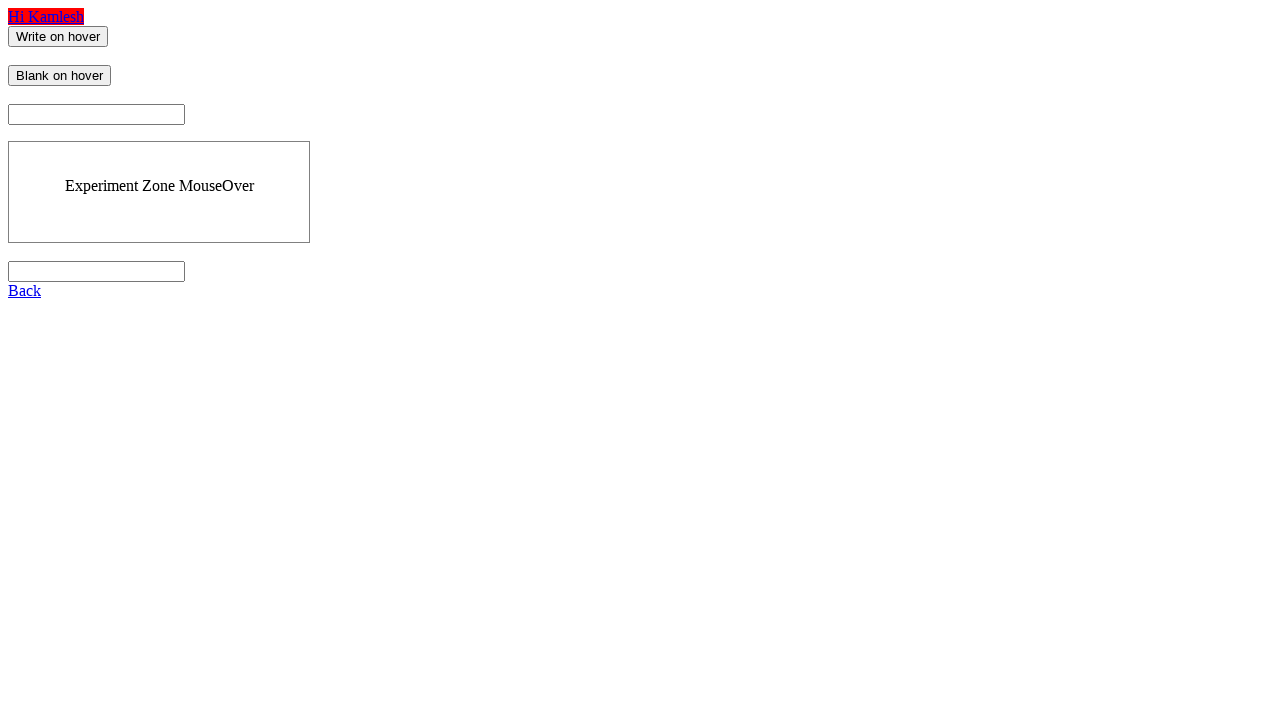

Located result input field
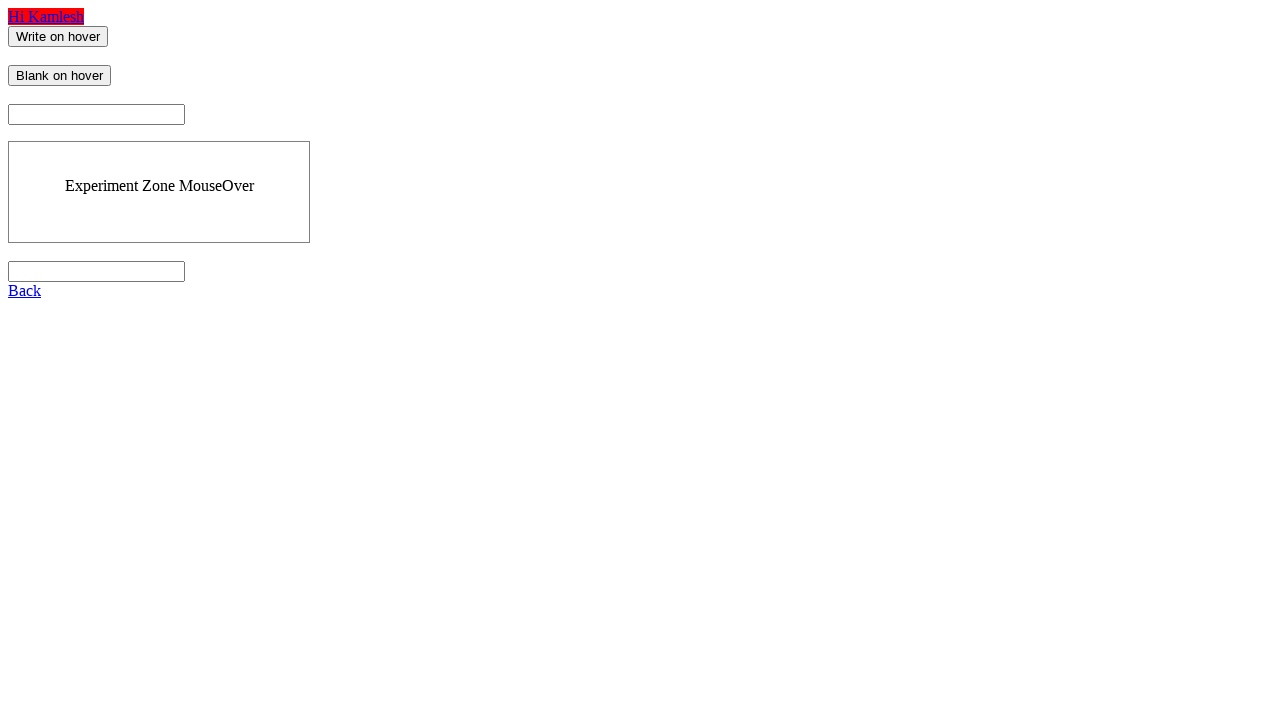

Hovered over 'Write on hover' element to display text at (58, 36) on xpath=//input[@value="Write on hover"]
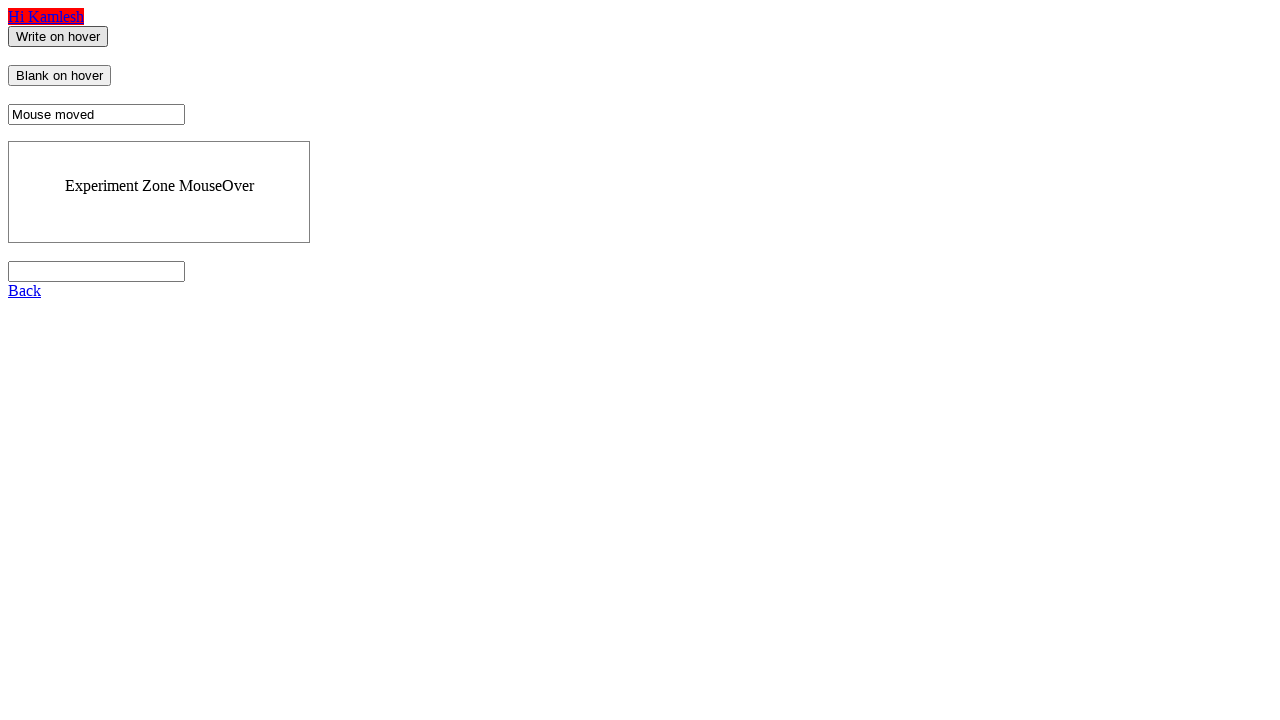

Hovered over 'Blank on hover' element to clear text at (60, 76) on xpath=//input[@value="Blank on hover"]
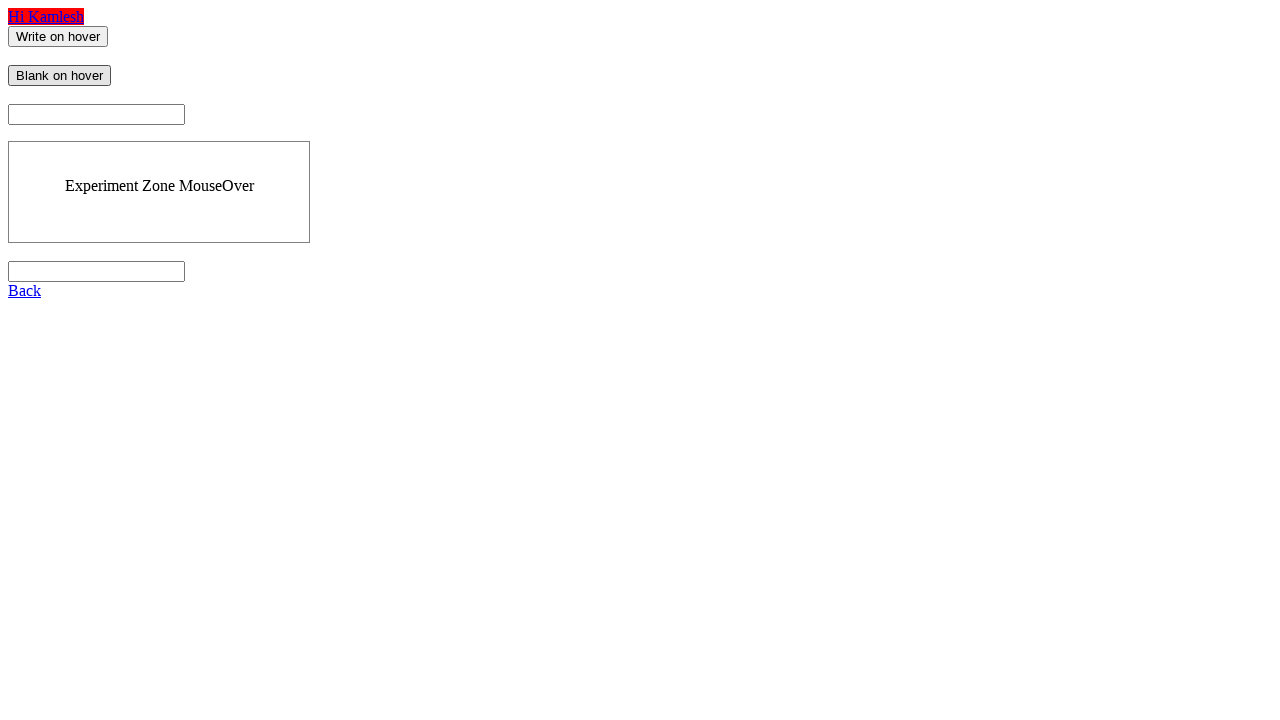

Hovered back over 'Write on hover' element at (58, 36) on xpath=//input[@value="Write on hover"]
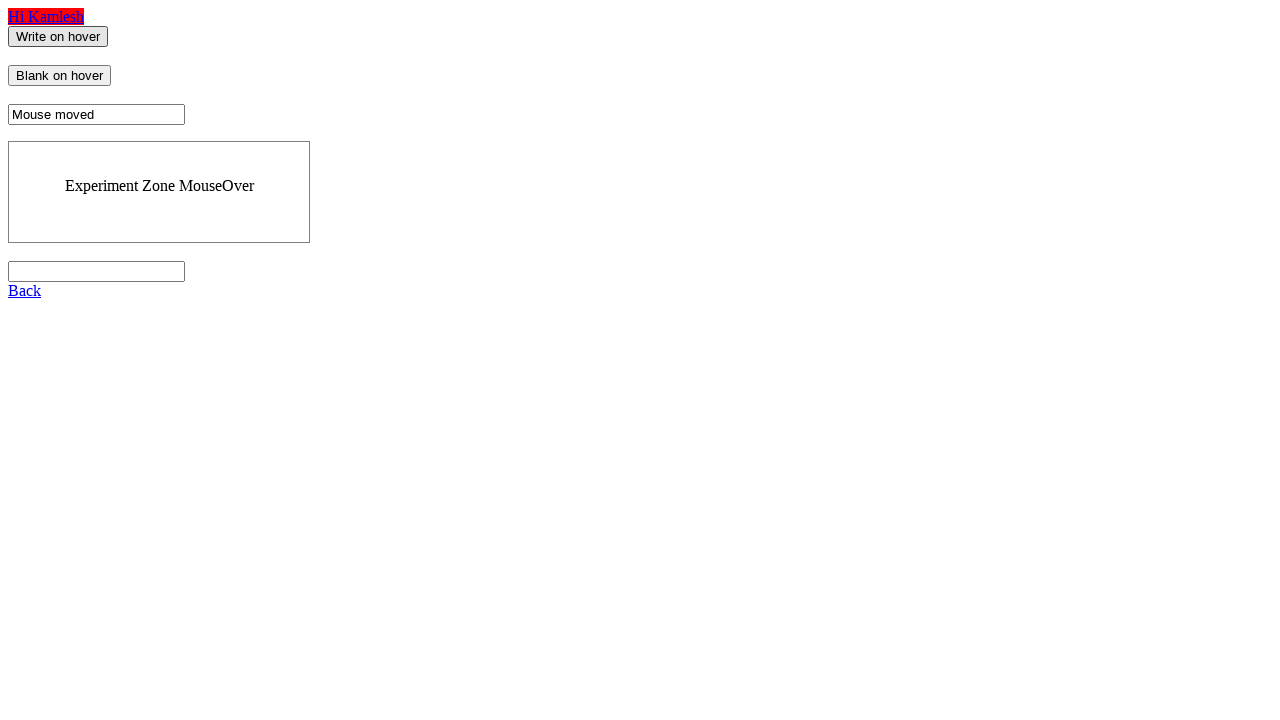

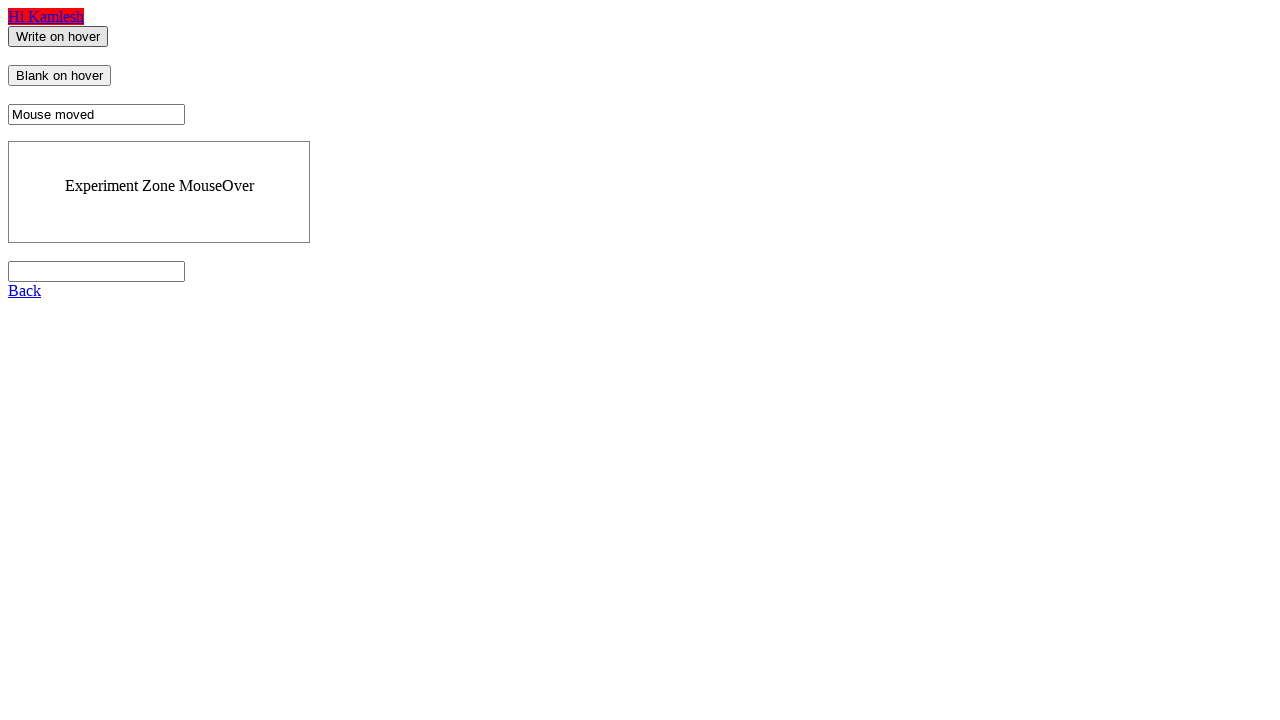